Basic browser navigation test that navigates to demoqa.com multiple times, refreshes the page, and maximizes the browser window.

Starting URL: https://demoqa.com/

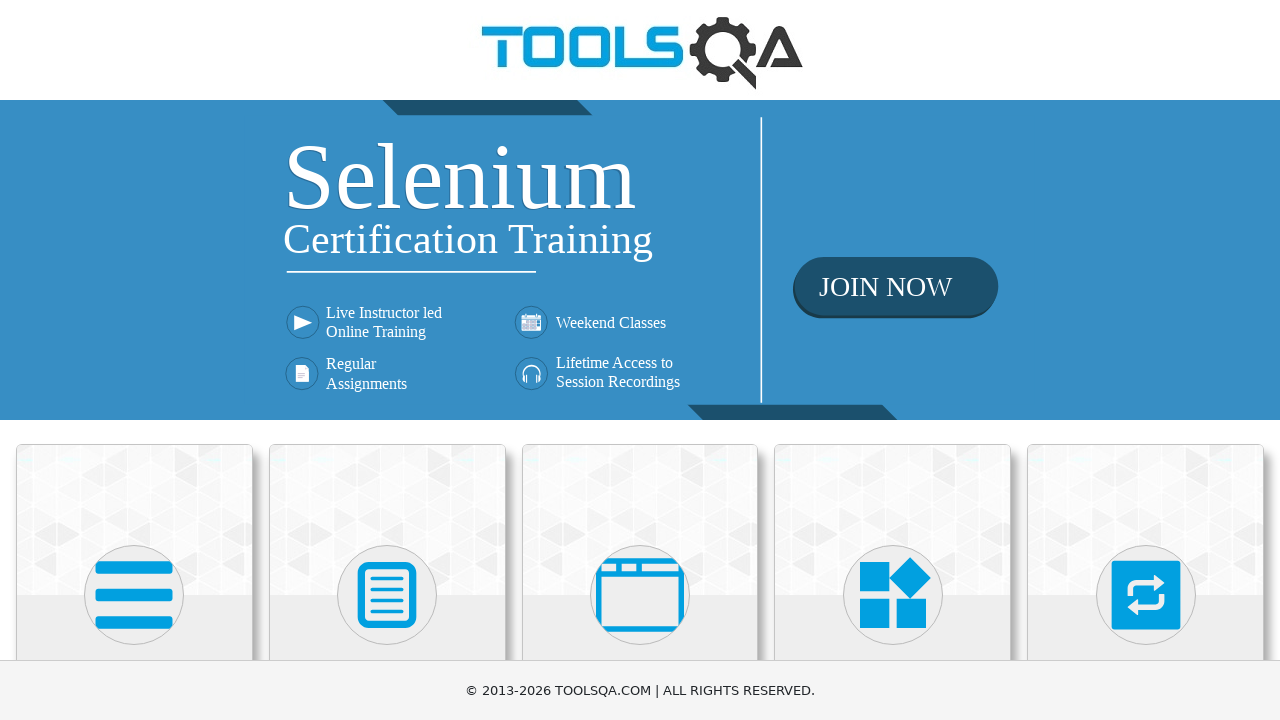

Navigated to https://demoqa.com/
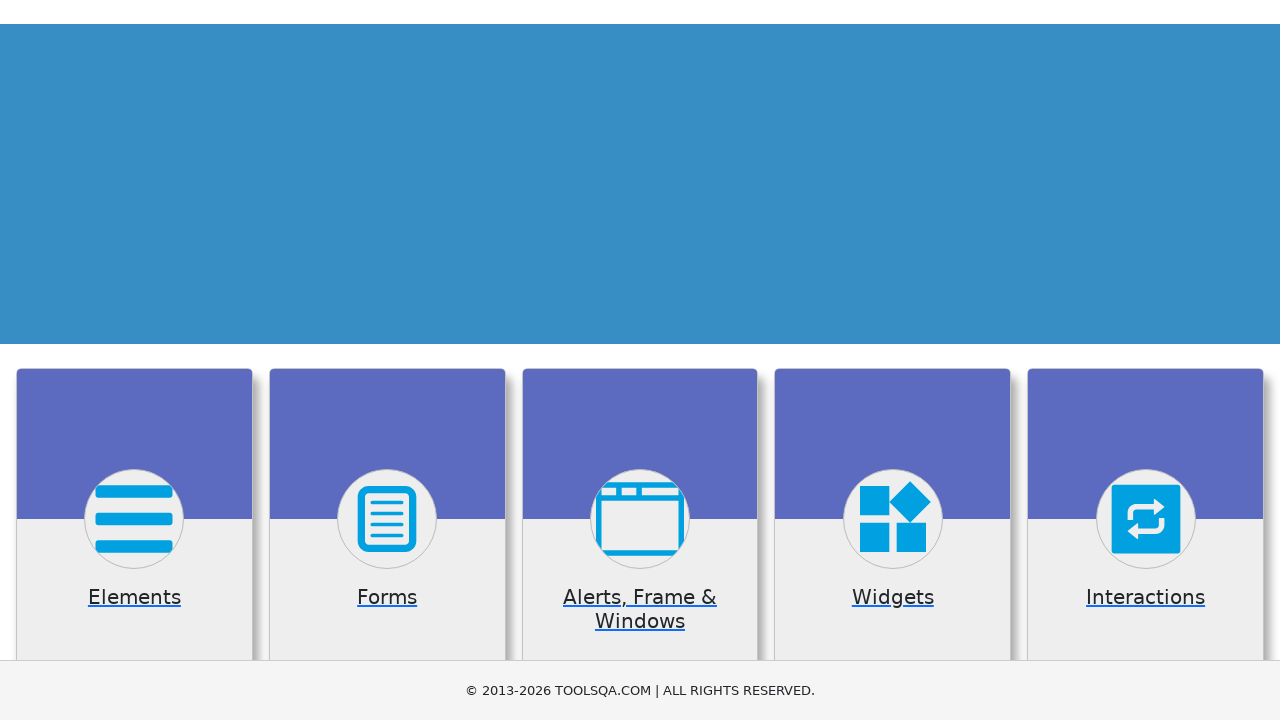

Navigated to https://demoqa.com/ again
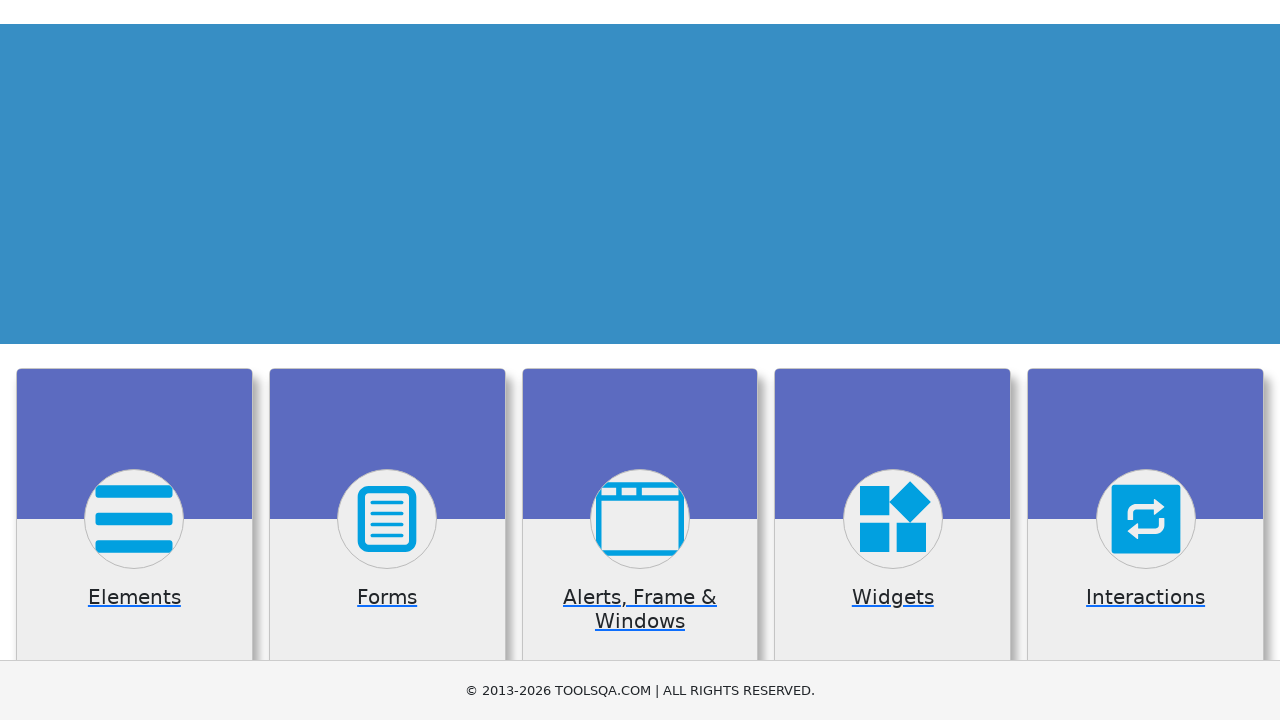

Refreshed the page
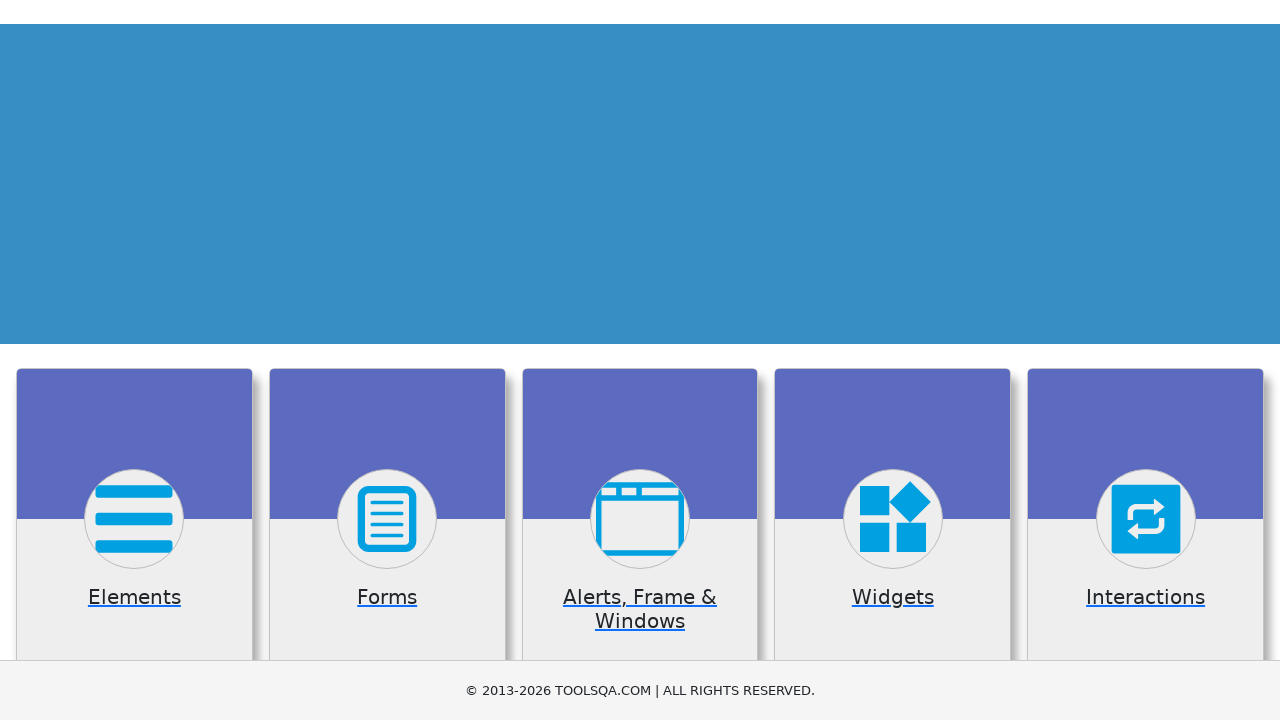

Navigated to https://demoqa.com/ once more
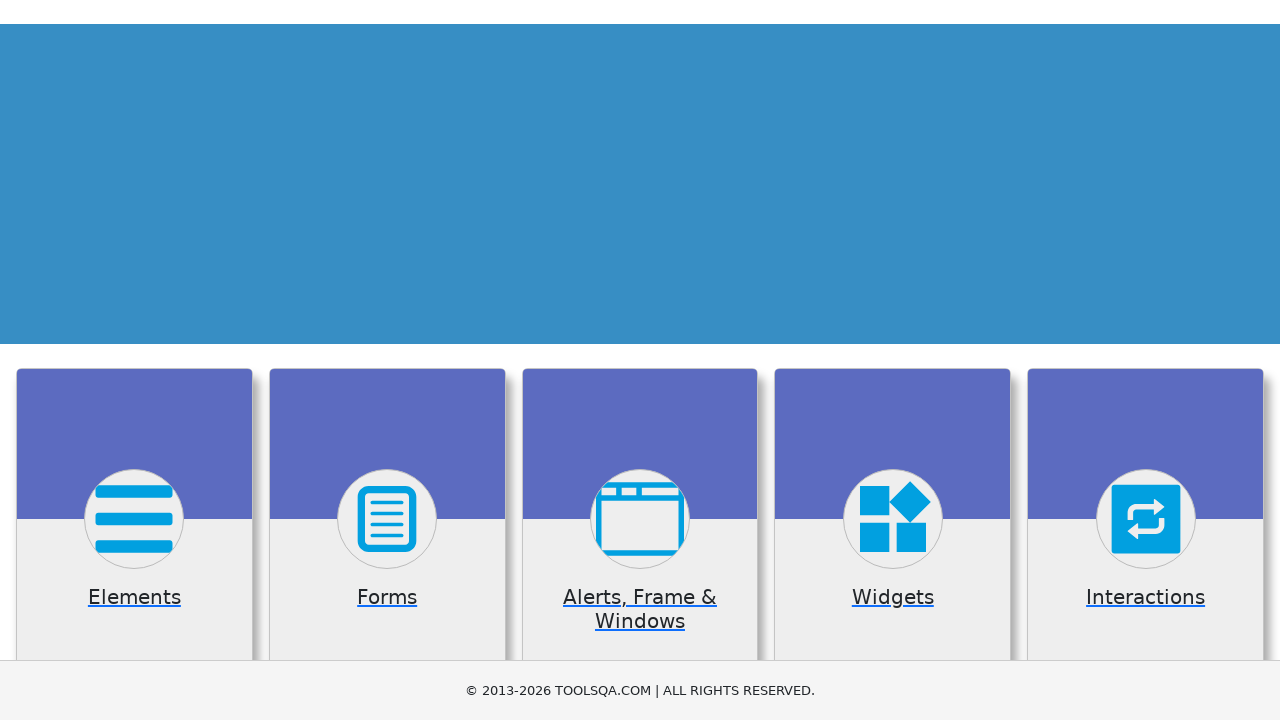

Maximized browser window to 1920x1080
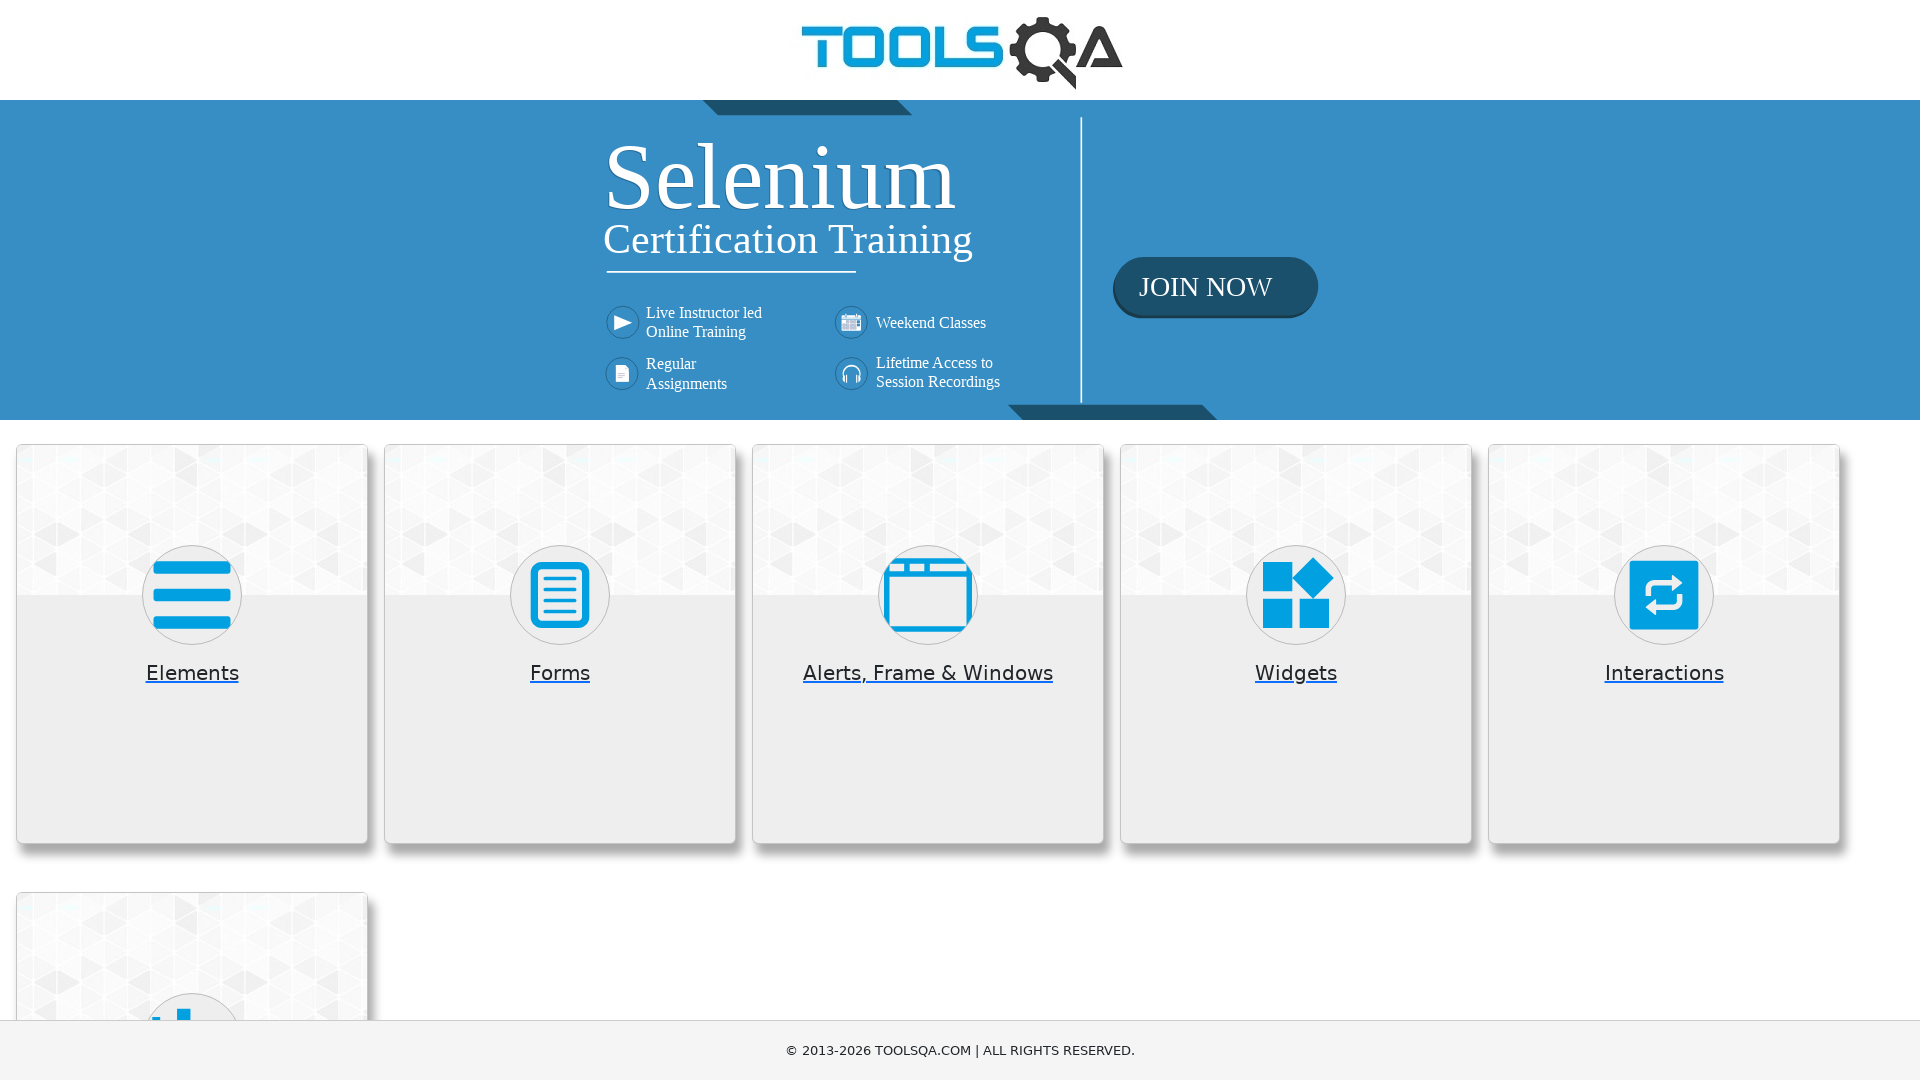

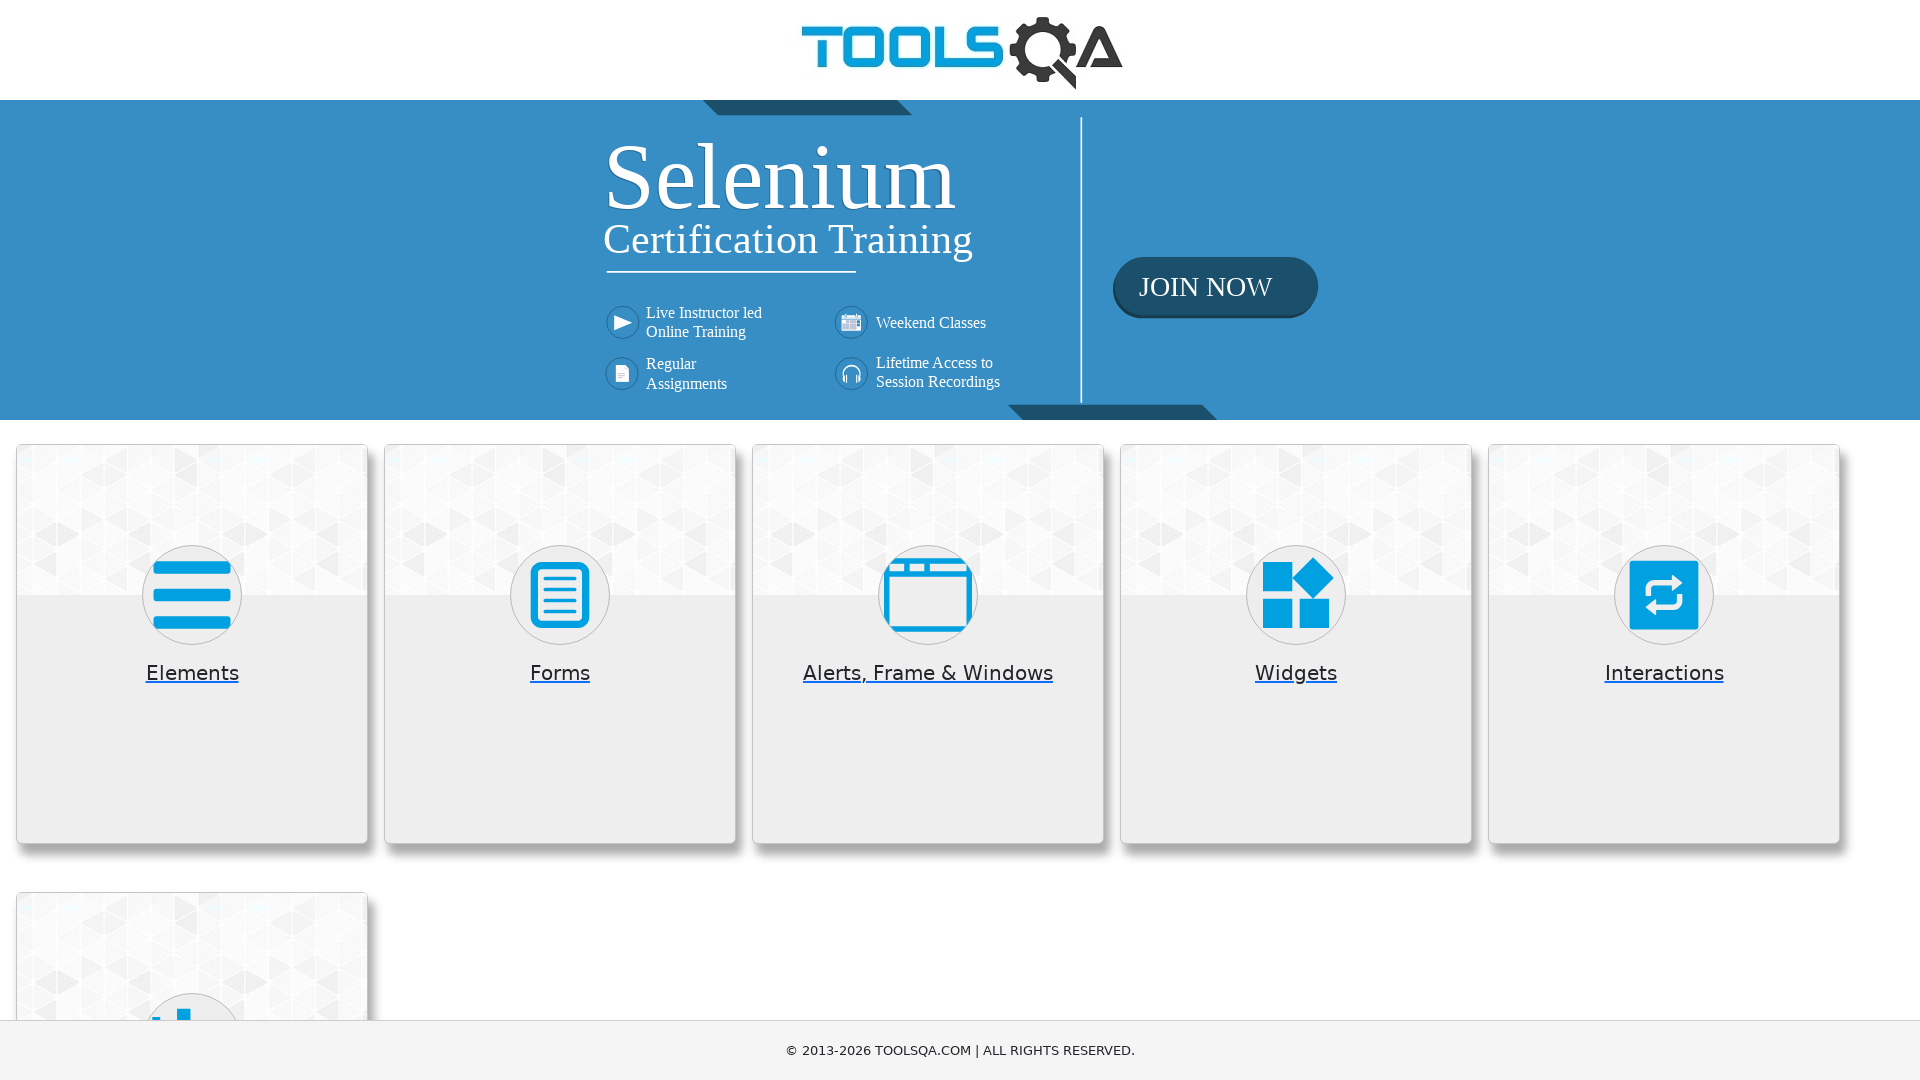